Tests window switching functionality by clicking a link that opens a new window, extracting text from the child window, and using that text to fill a field in the parent window

Starting URL: https://www.rahulshettyacademy.com/loginpagePractise

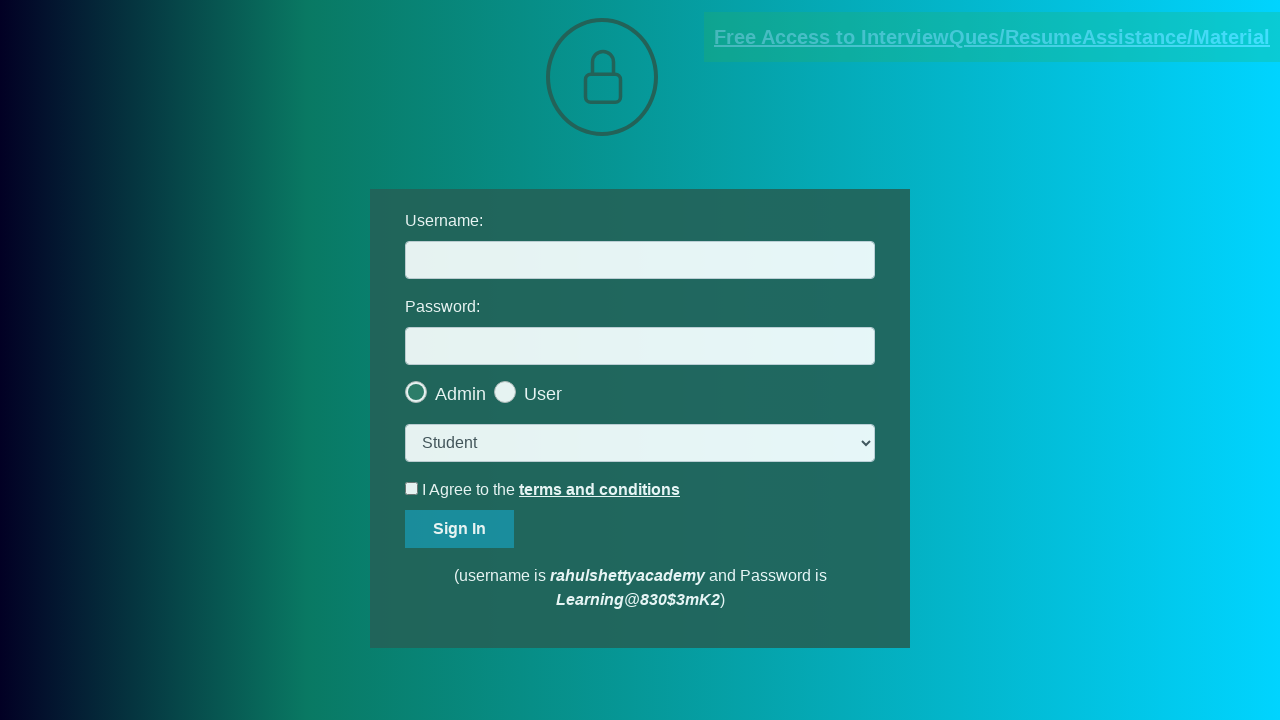

Waited for blinking text link to become visible
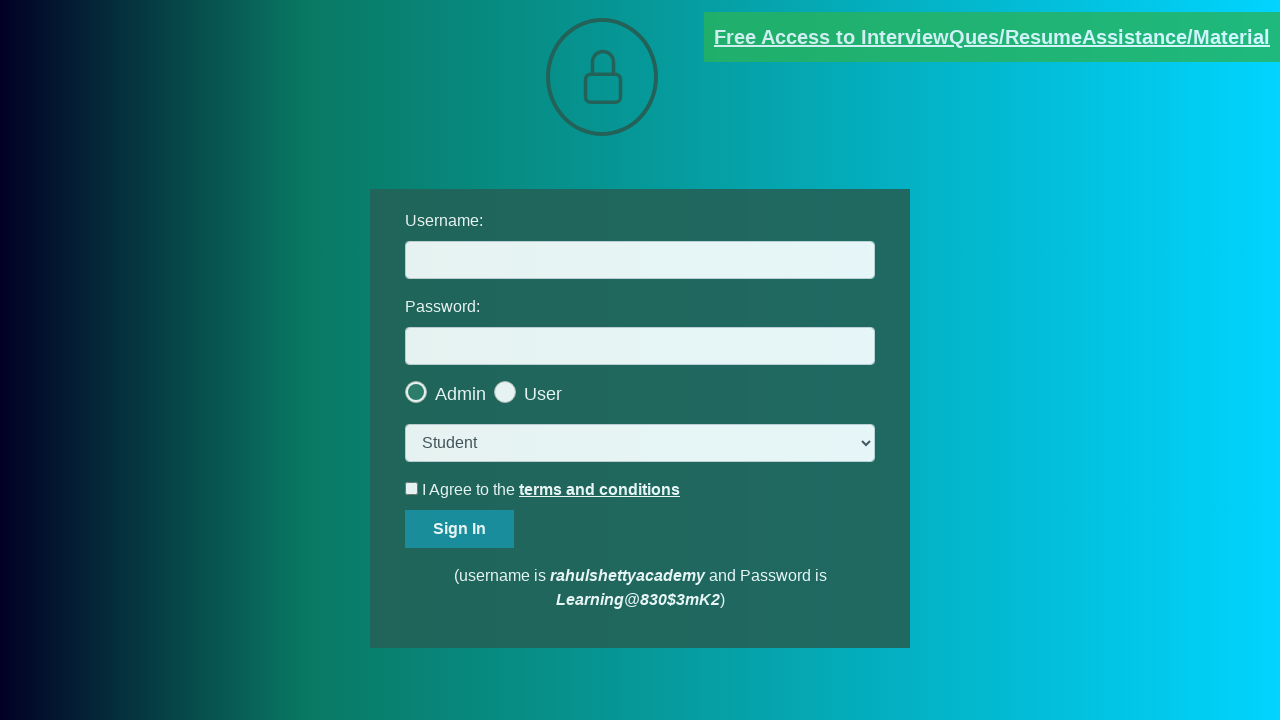

Clicked blinking text link to open new window at (992, 37) on a.blinkingText
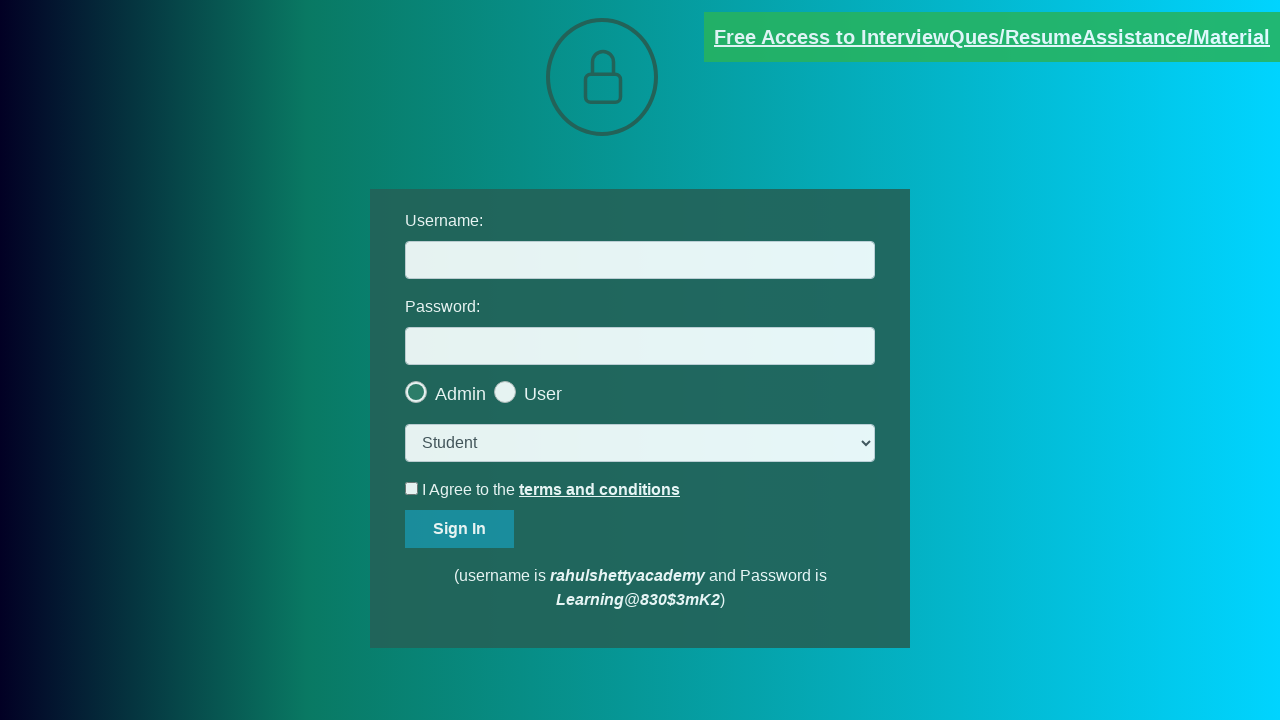

New popup window opened
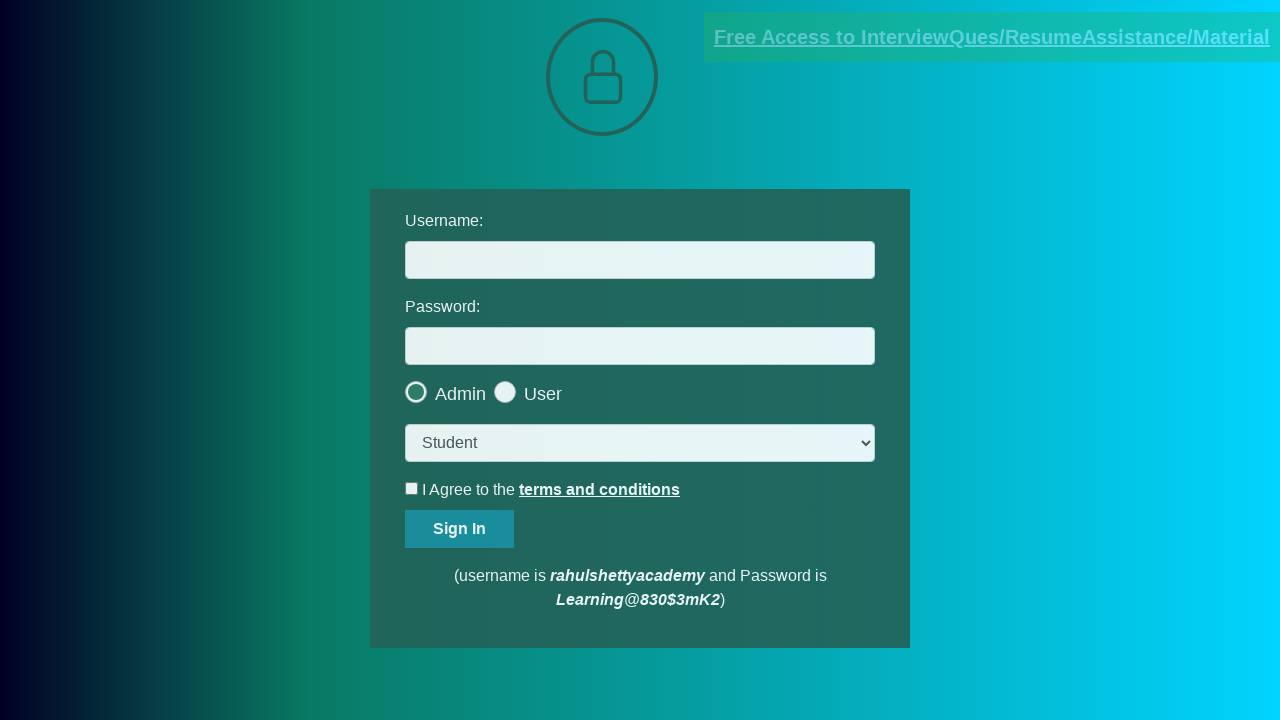

Waited for red paragraph text to be visible in popup window
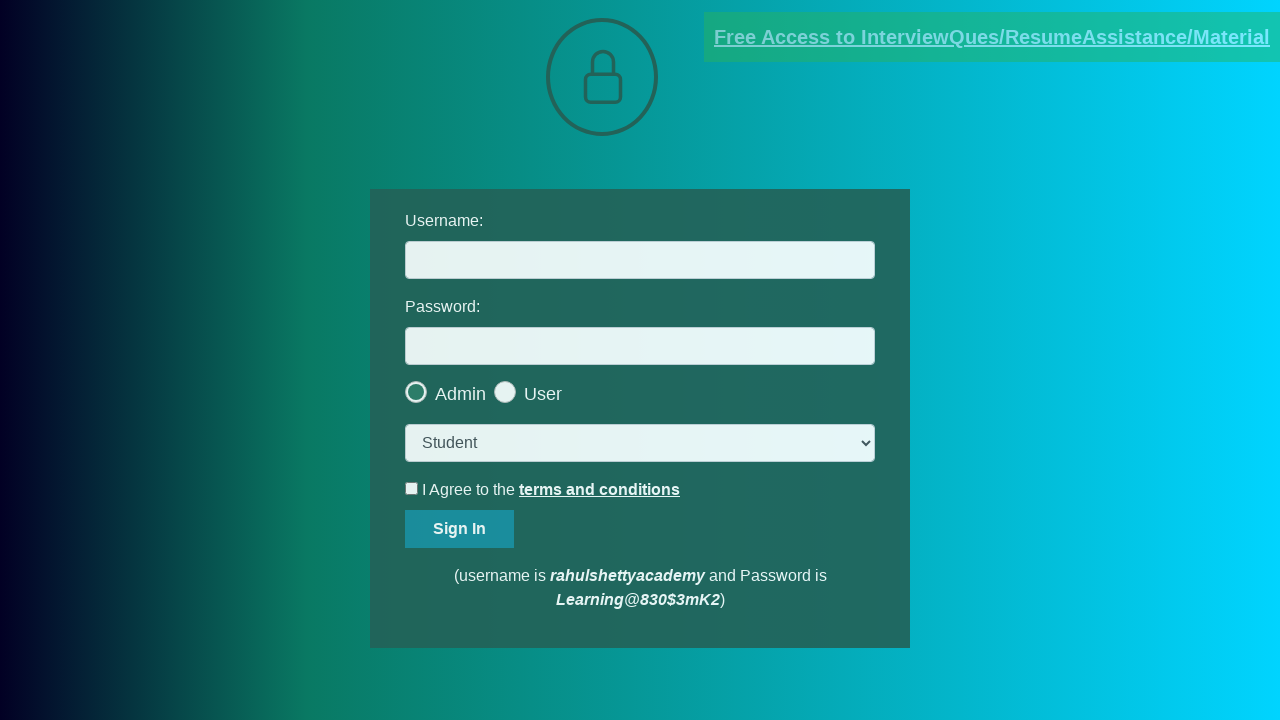

Extracted text content from red paragraph in popup
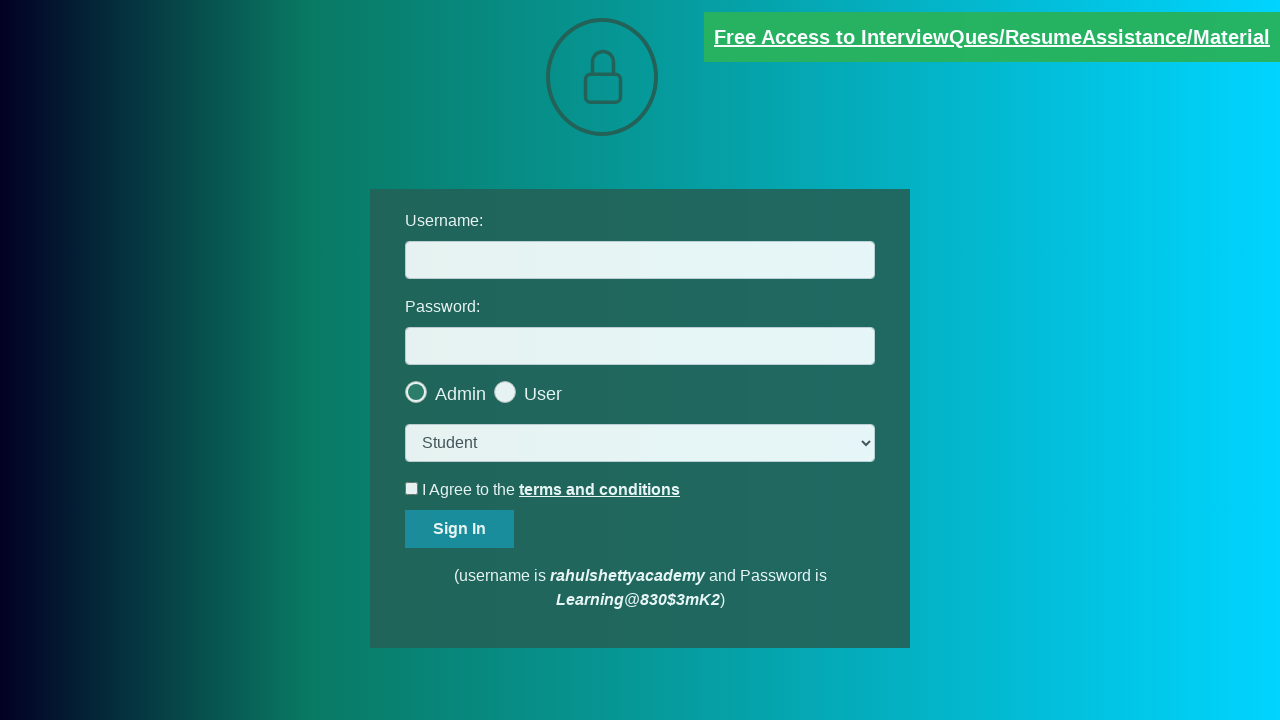

Extracted email address from text: mentor@rahulshettyacademy.com
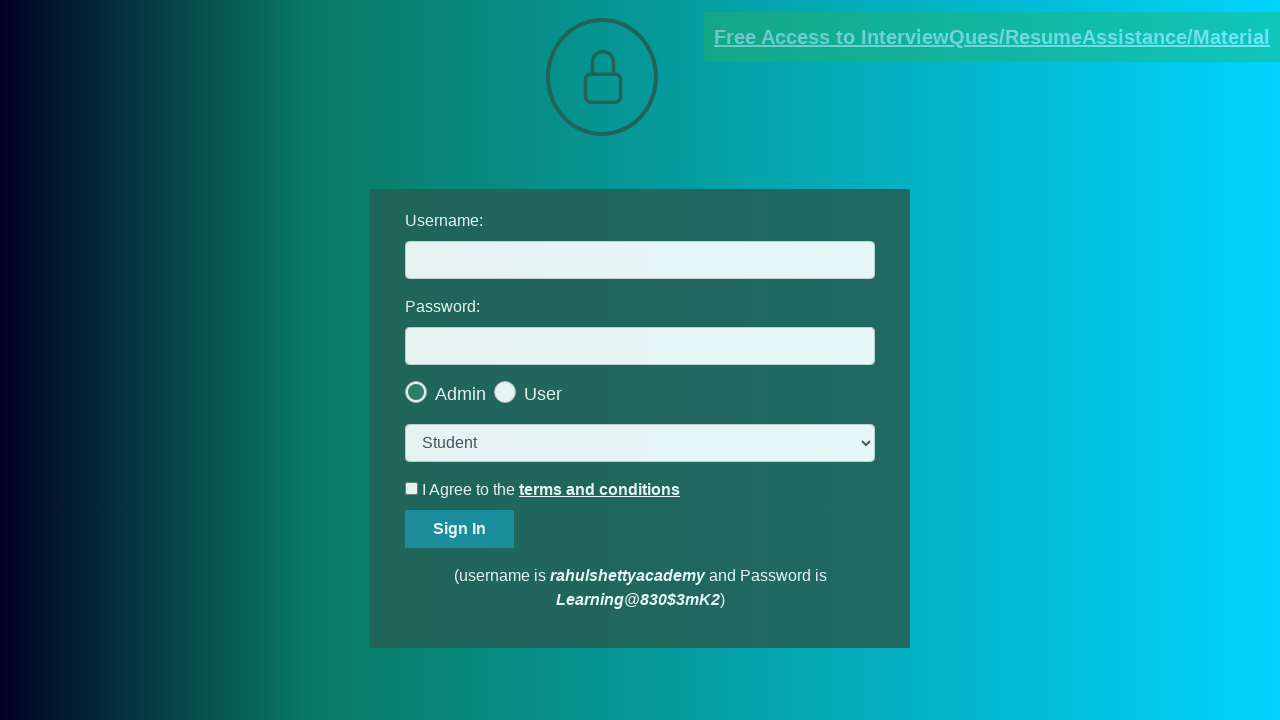

Closed popup window and returned to main window
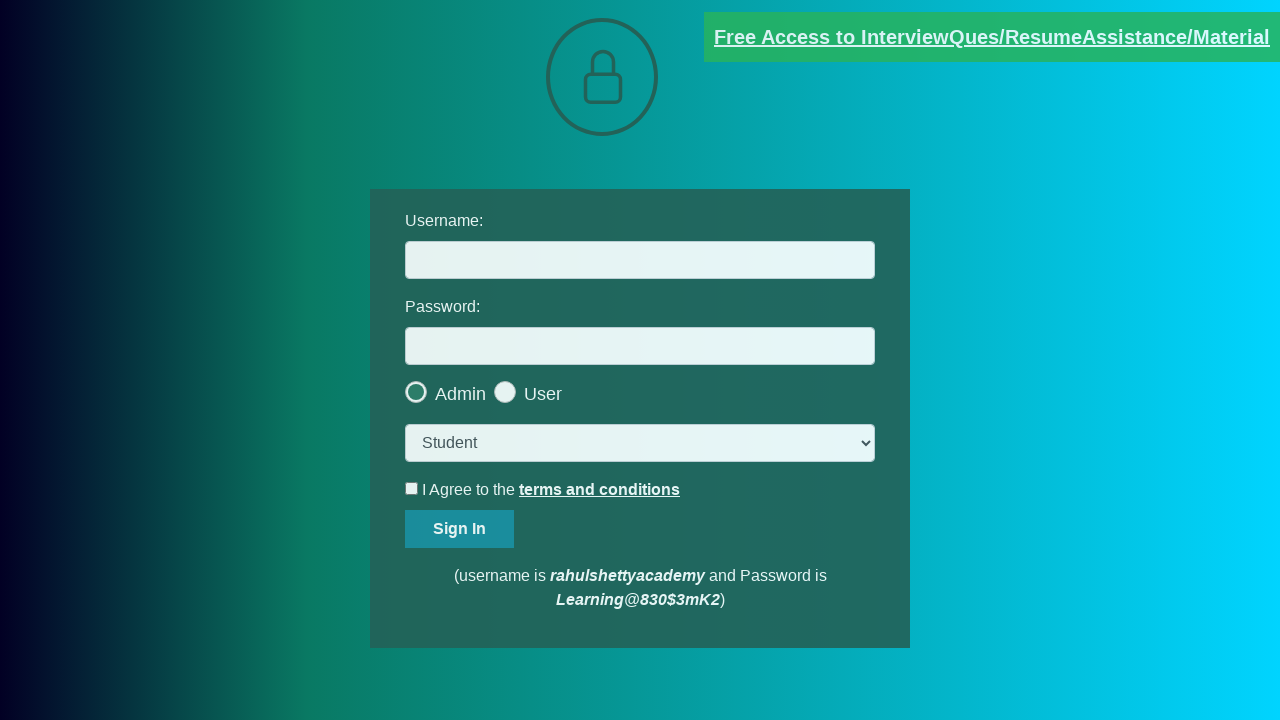

Filled username field with extracted email address: mentor@rahulshettyacademy.com on #username
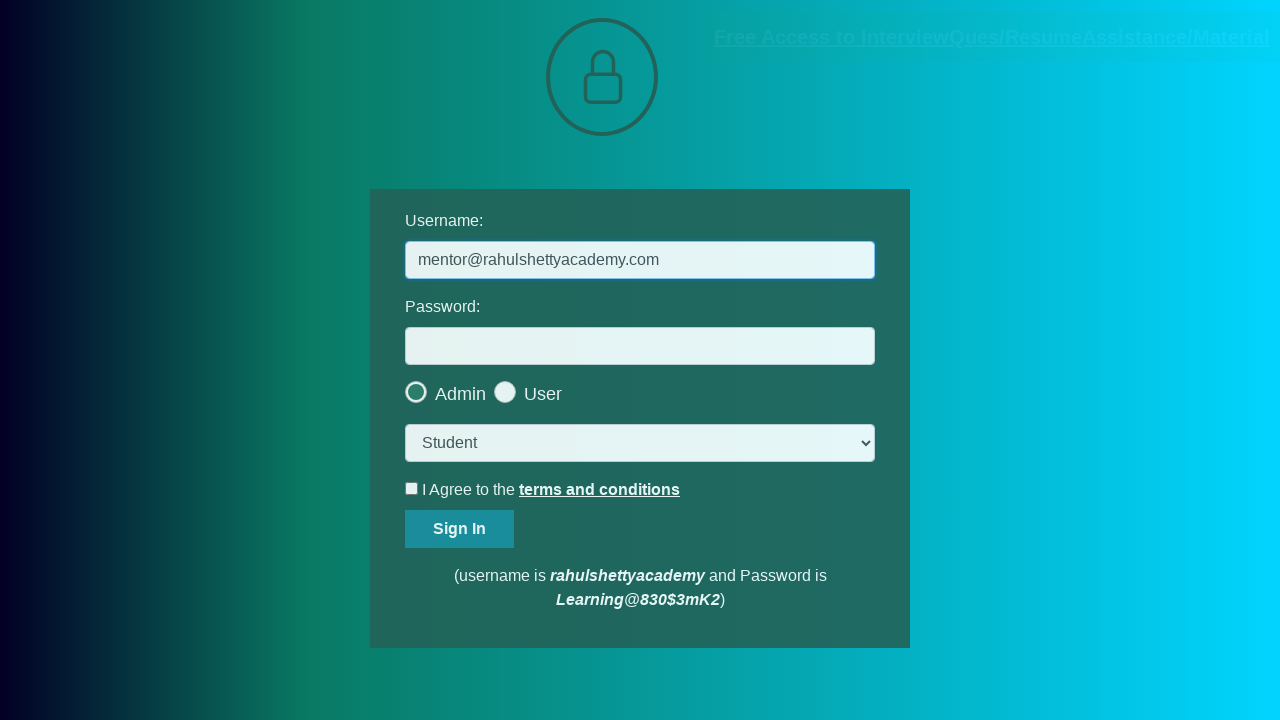

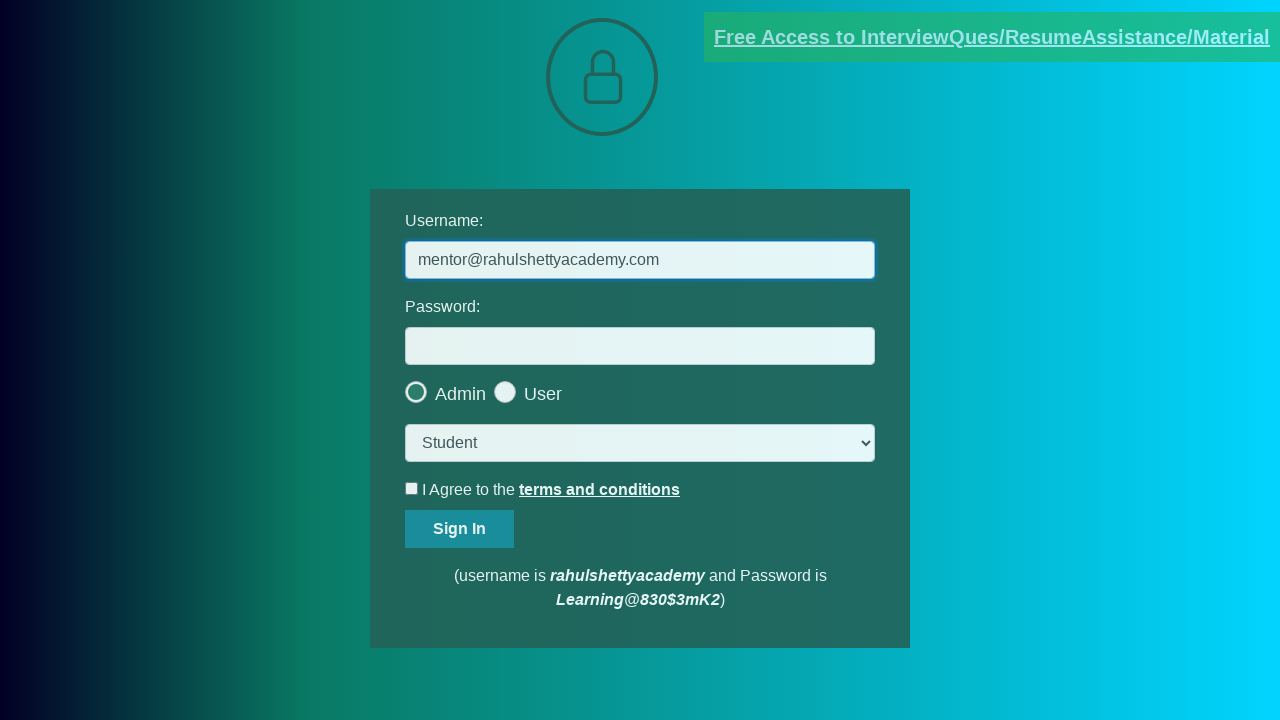